Navigates to the Automation Practice page and verifies that navigation links are present in the footer section

Starting URL: https://rahulshettyacademy.com/AutomationPractice/

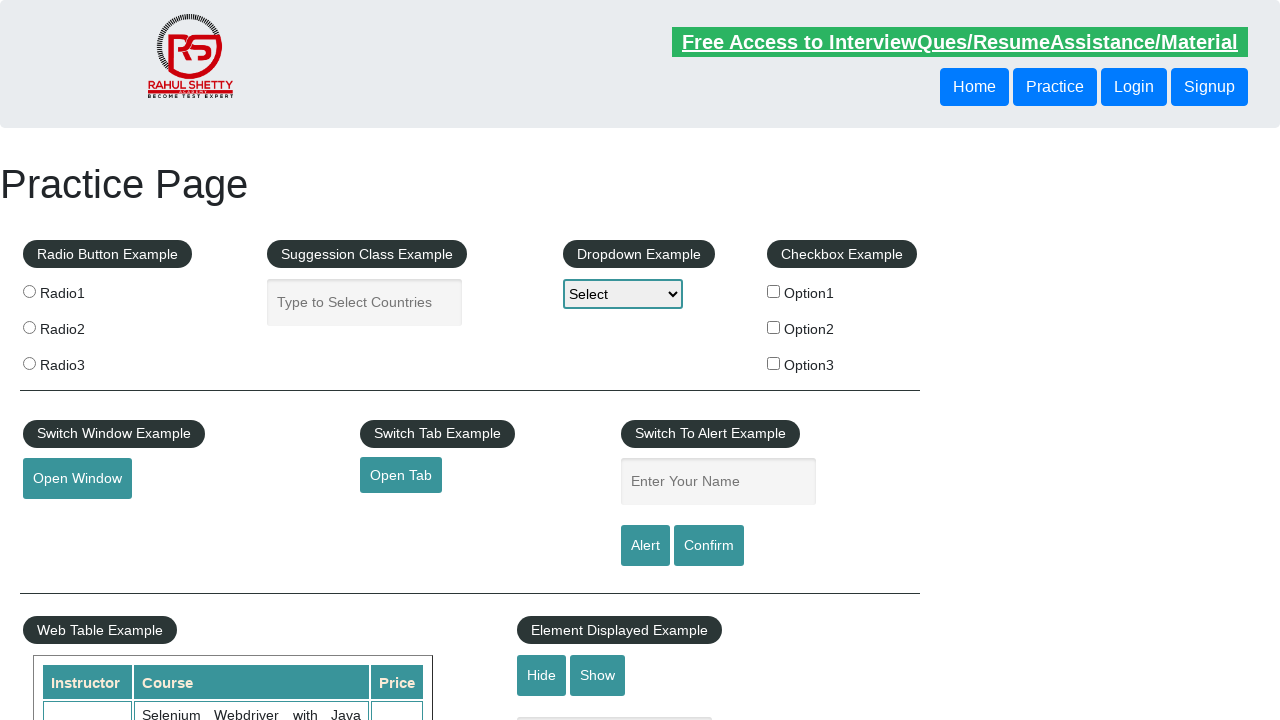

Navigated to Automation Practice page
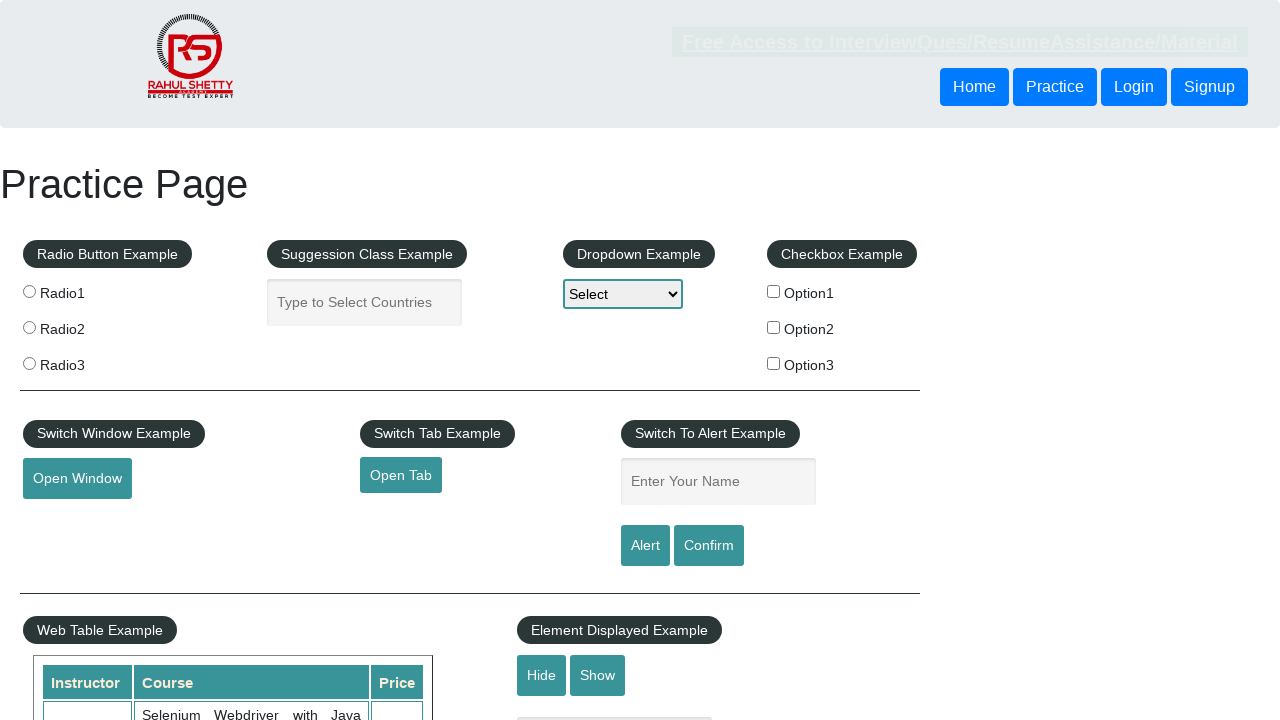

Footer navigation links appeared on the page
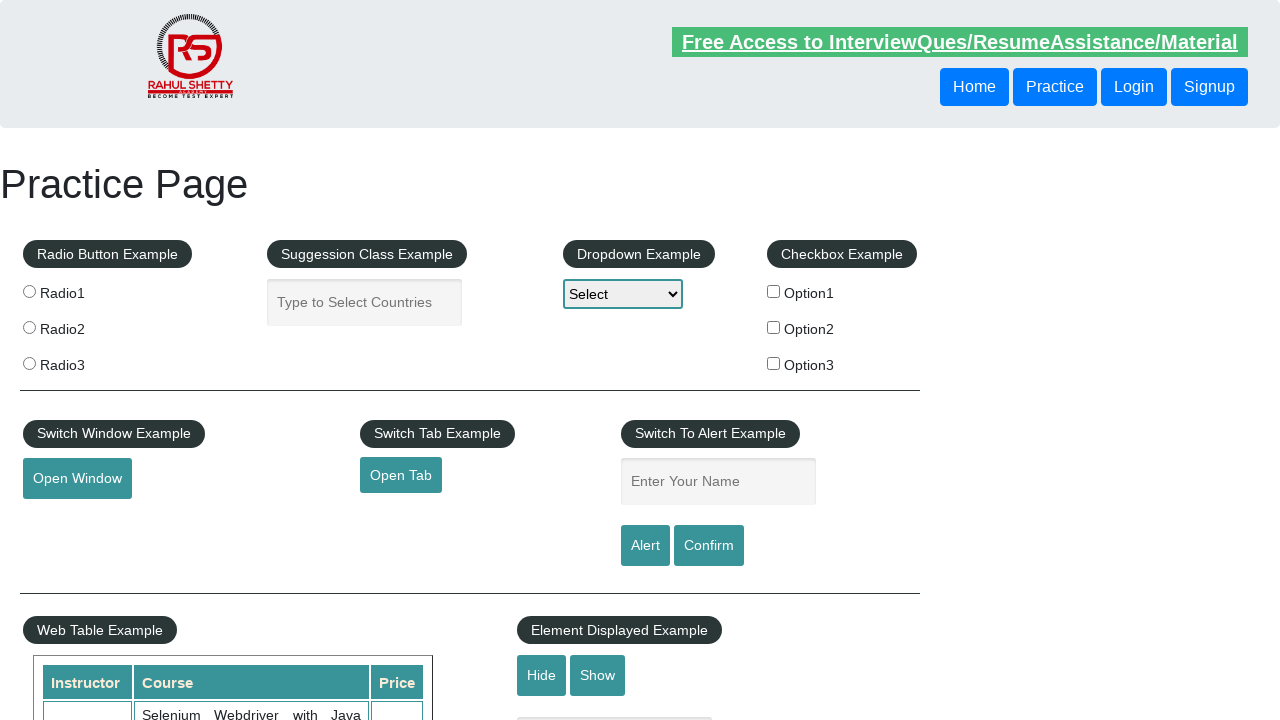

Located footer navigation link elements
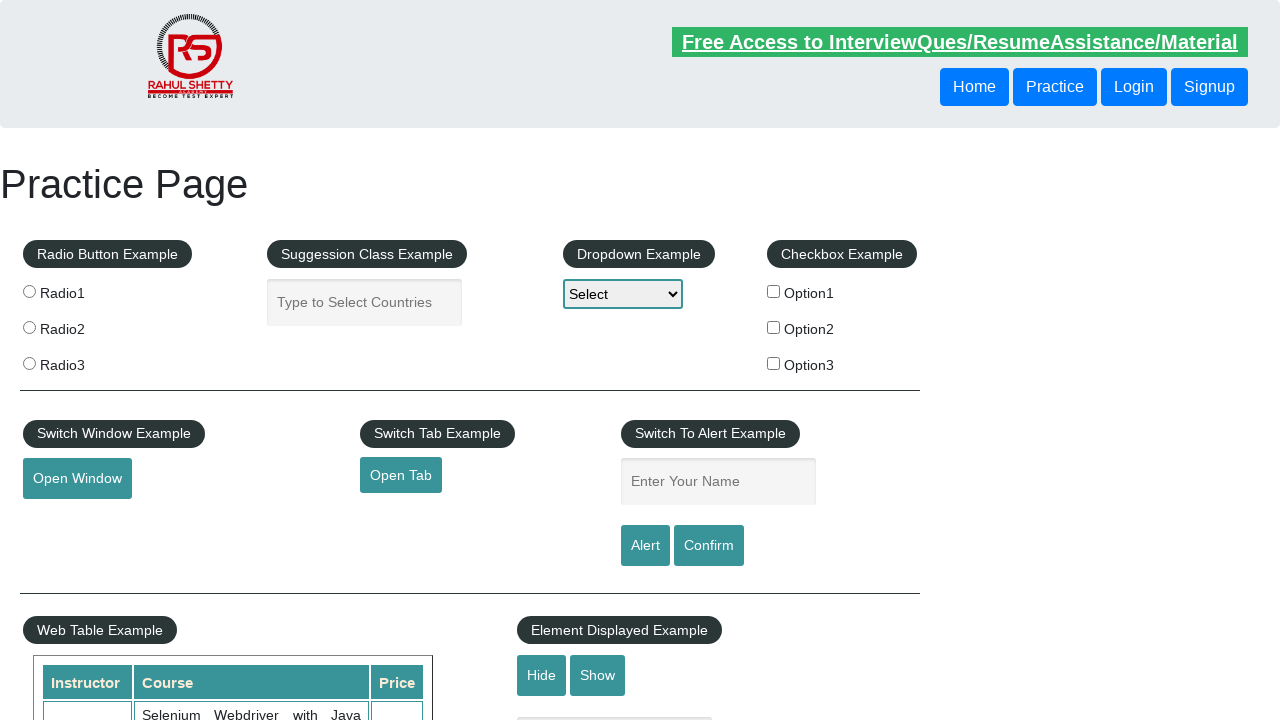

Retrieved footer link count: 20 links found
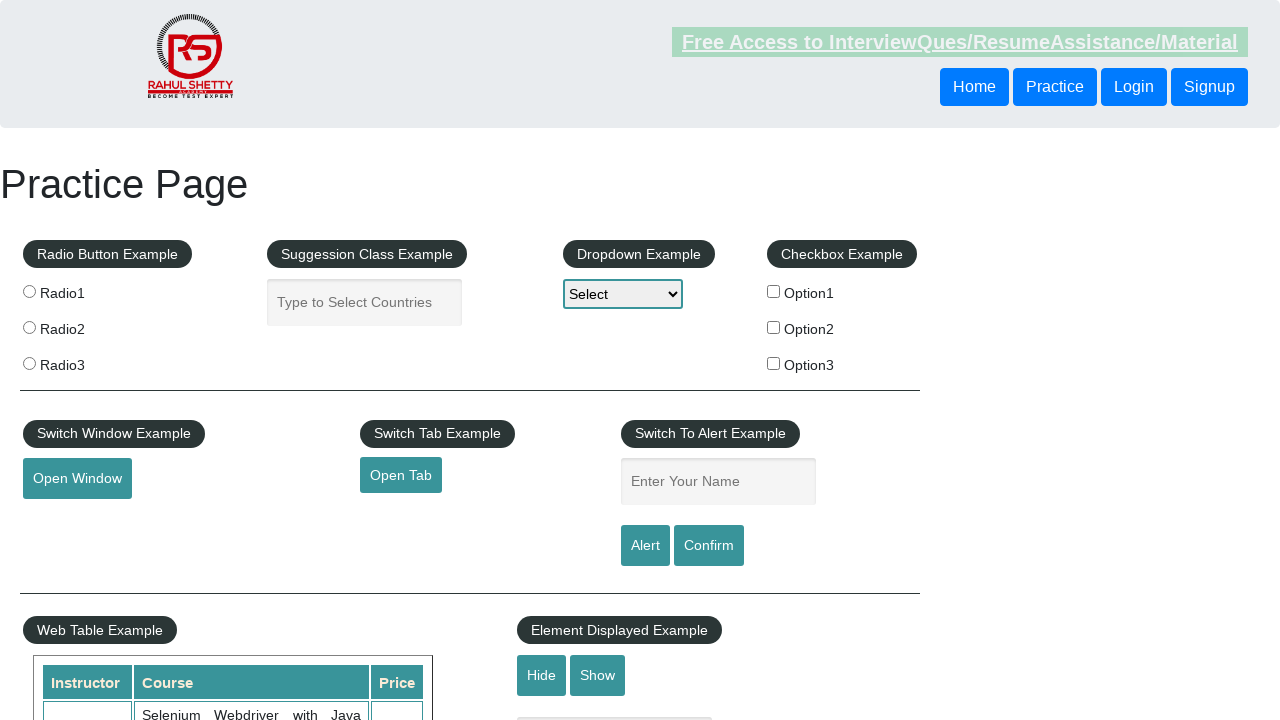

Verified that navigation links are present in the footer section
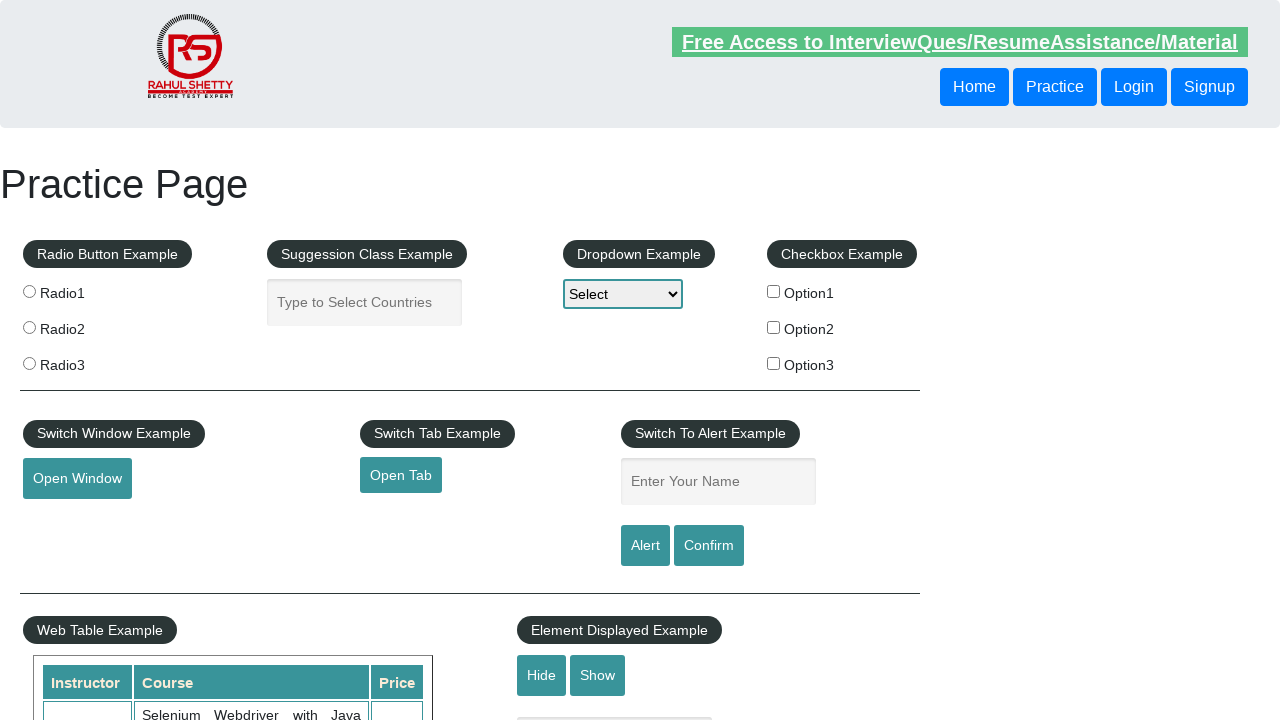

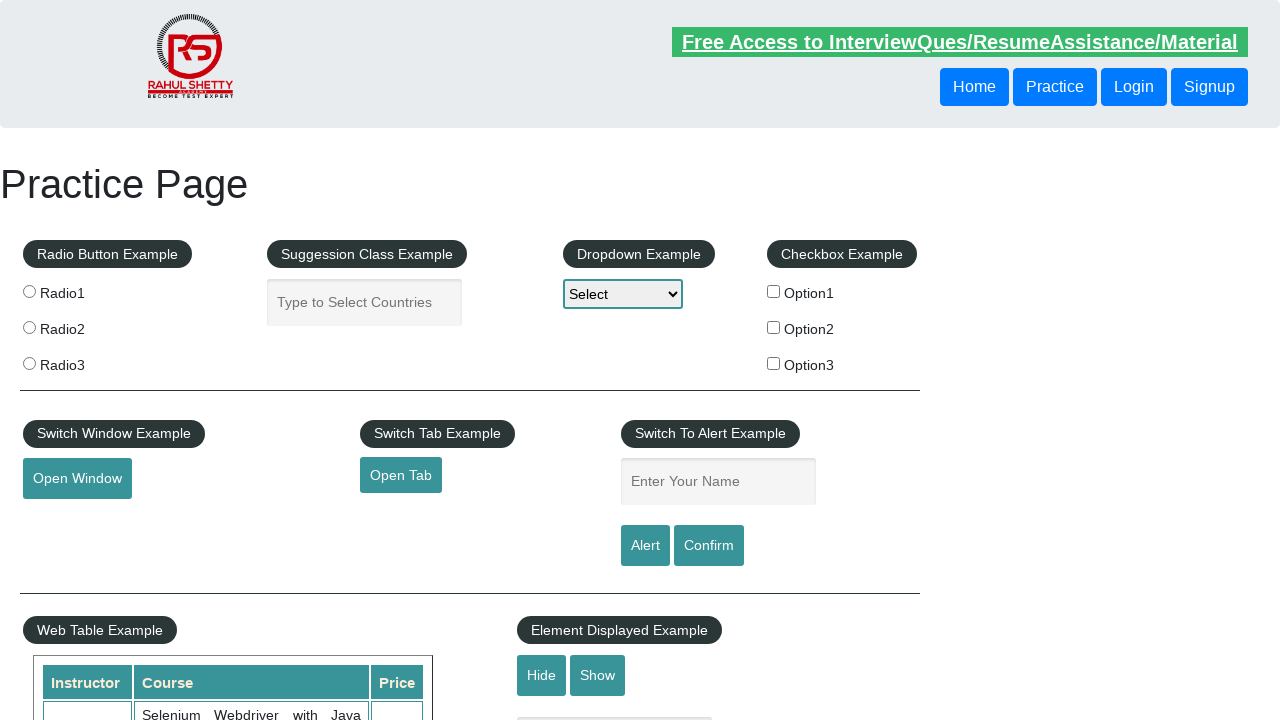